Tests opening a new browser tab from a button click, filling a search input in the new tab, and handling a confirmation alert dialog in the original tab

Starting URL: https://testautomationpractice.blogspot.com/

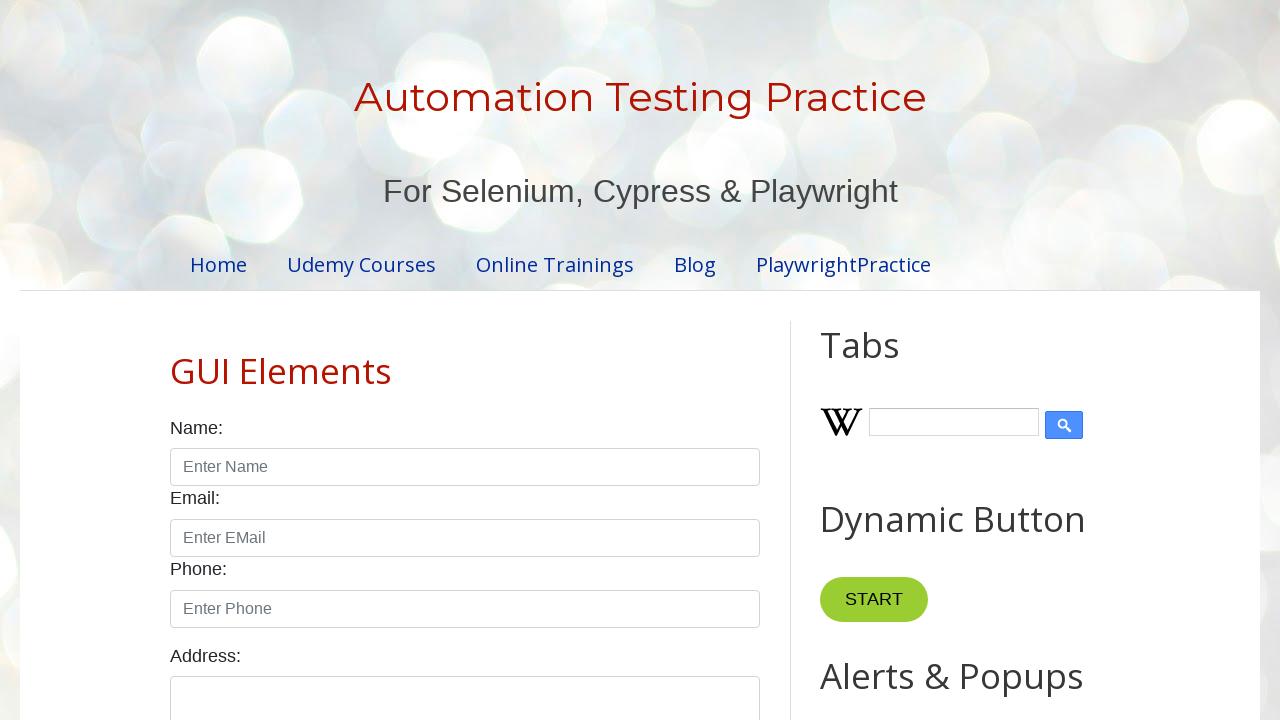

Clicked 'New Tab' button to open new browser tab at (880, 361) on xpath=//button[text()='New Tab']
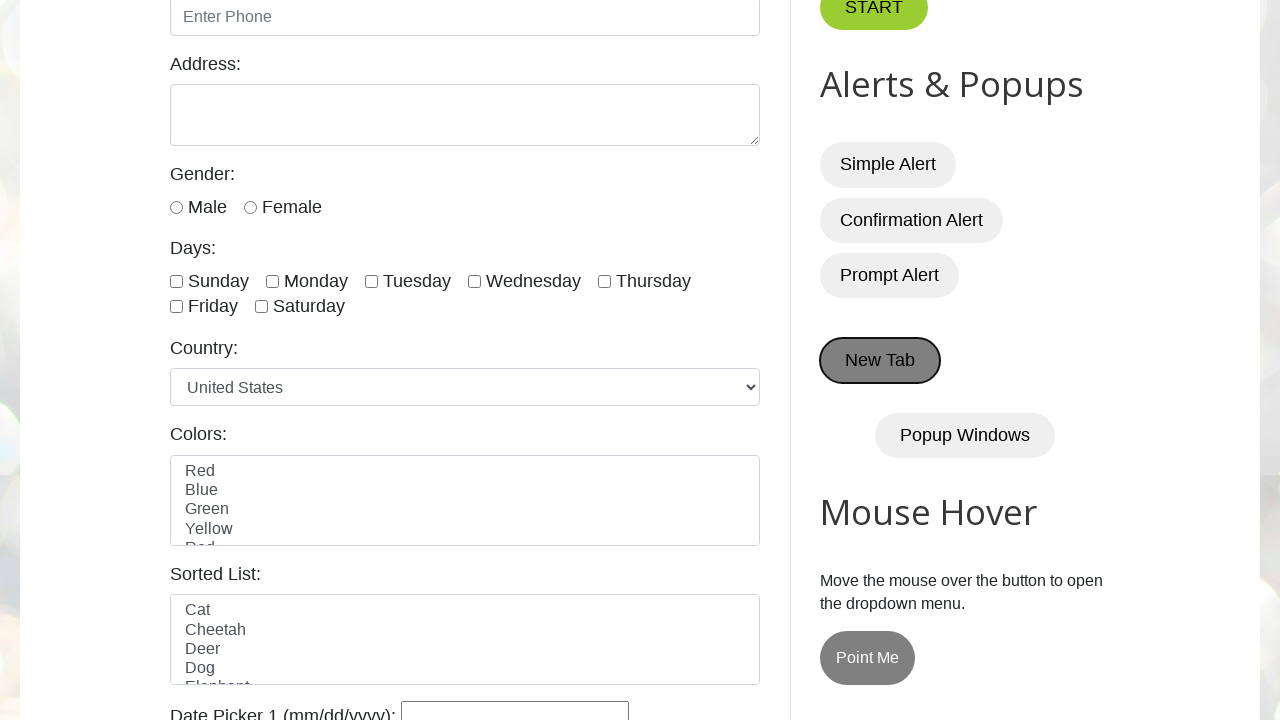

New tab opened and page object captured
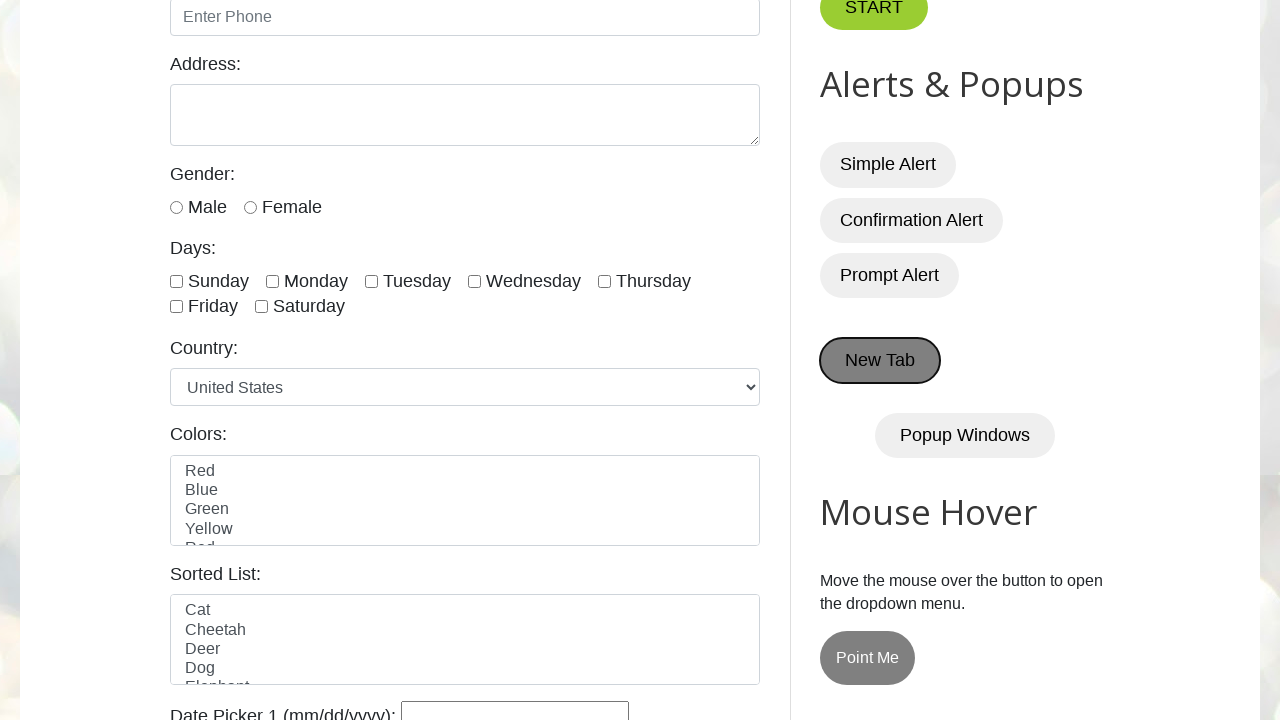

New tab page loaded successfully
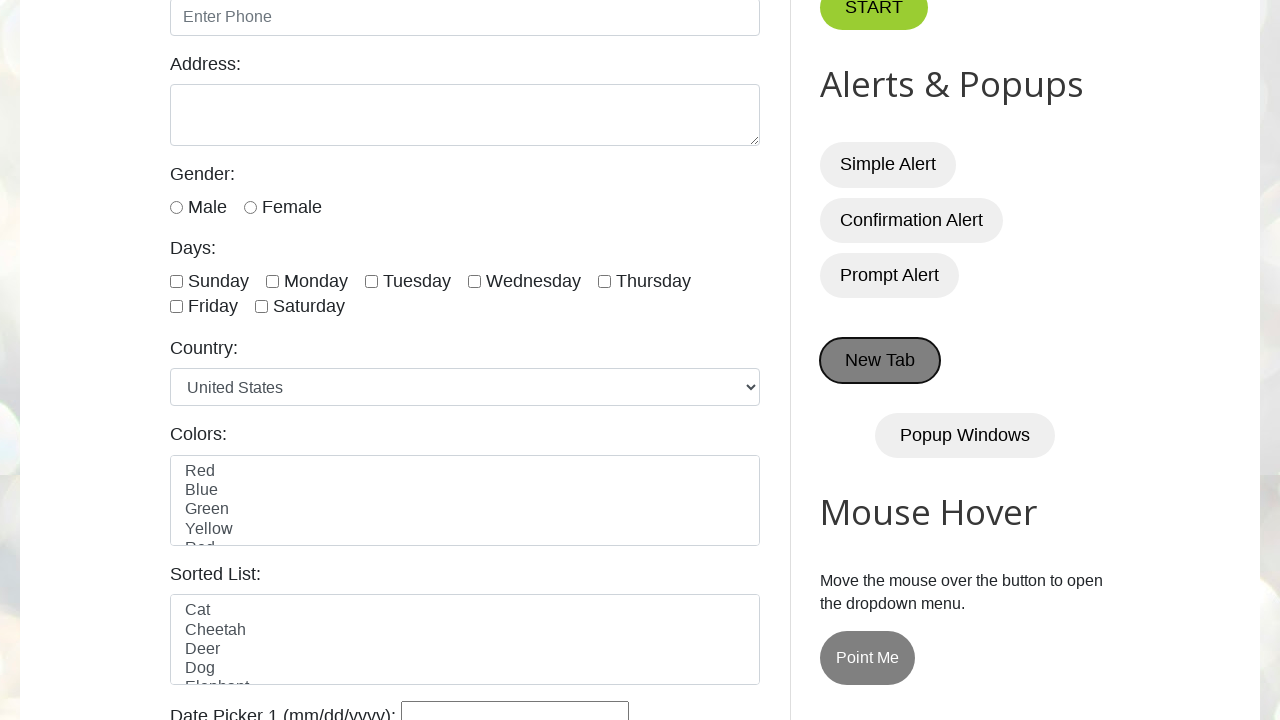

Filled search input in new tab with 'test search' on (//input[@title='search'])[1]
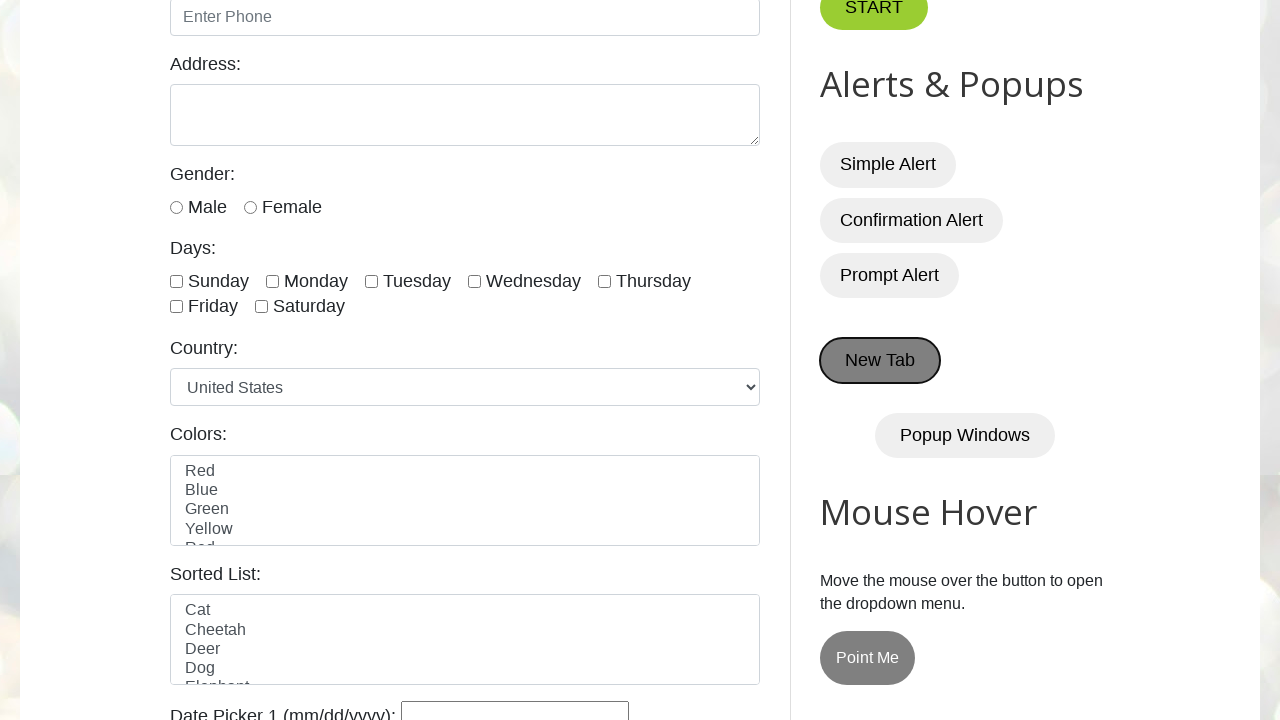

Switched focus back to original tab
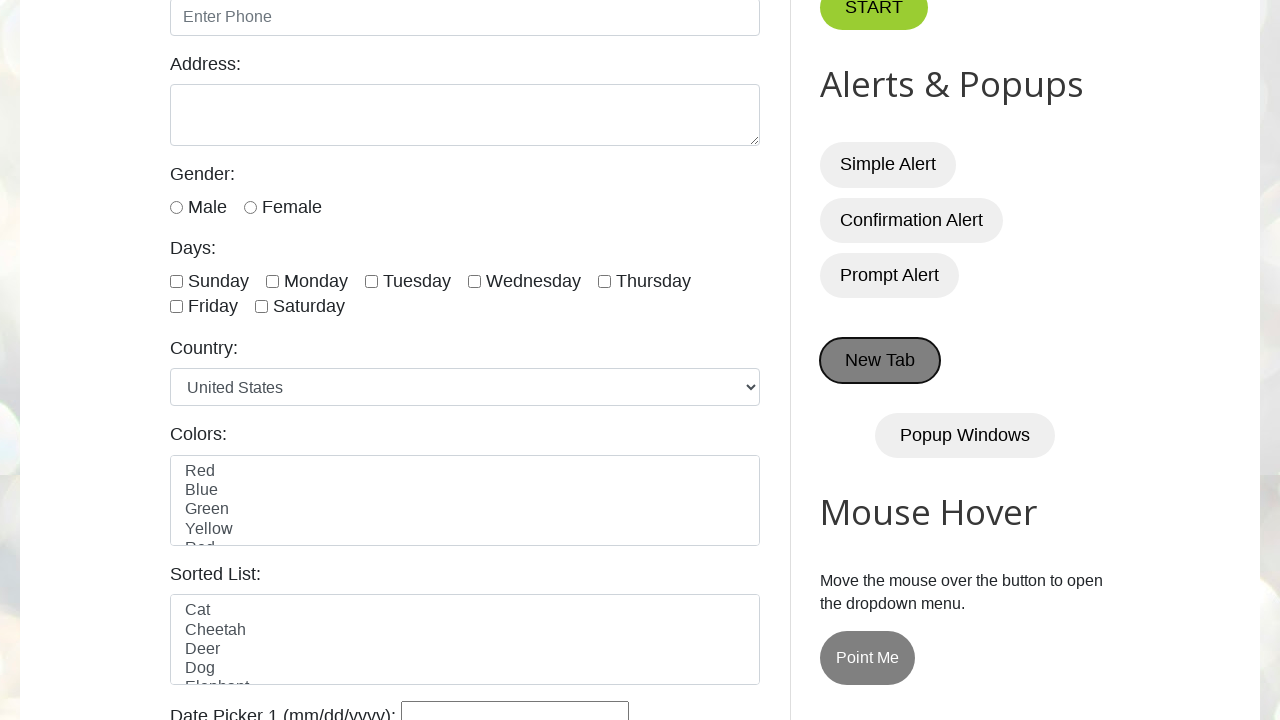

Set up dialog handler to dismiss confirmation alert
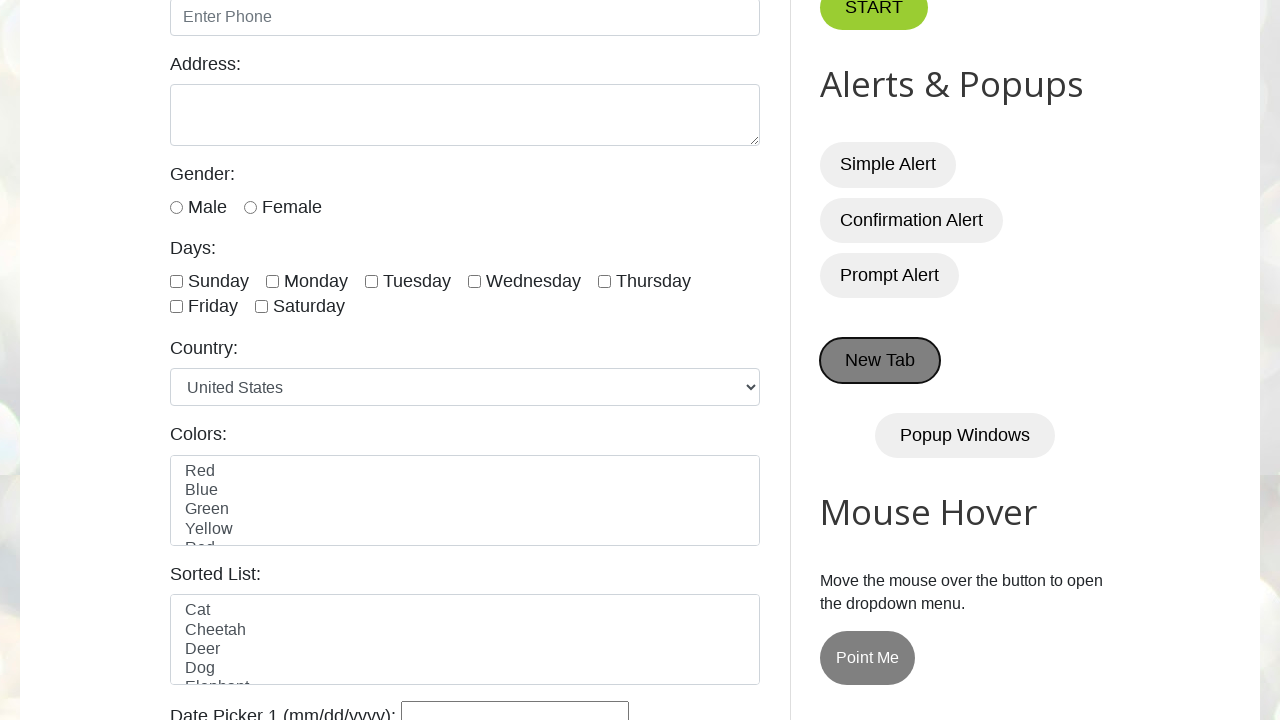

Clicked 'Confirmation Alert' button in original tab at (912, 220) on xpath=//button[text()='Confirmation Alert']
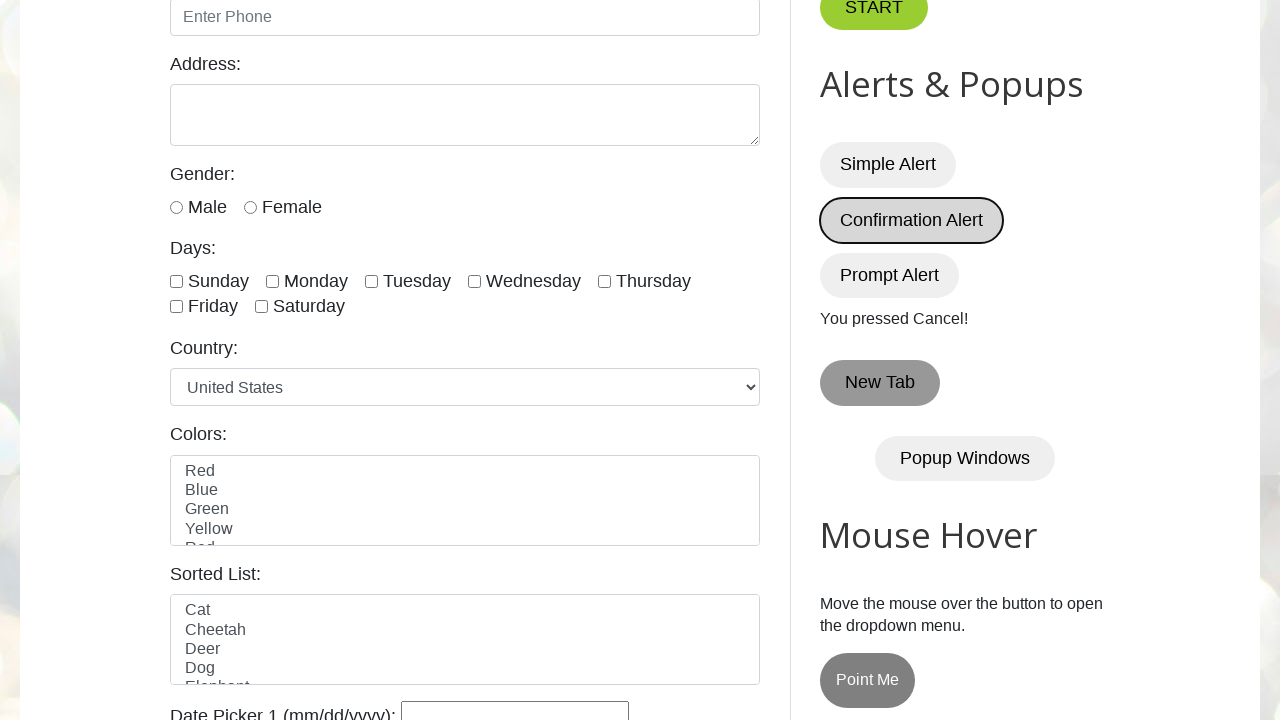

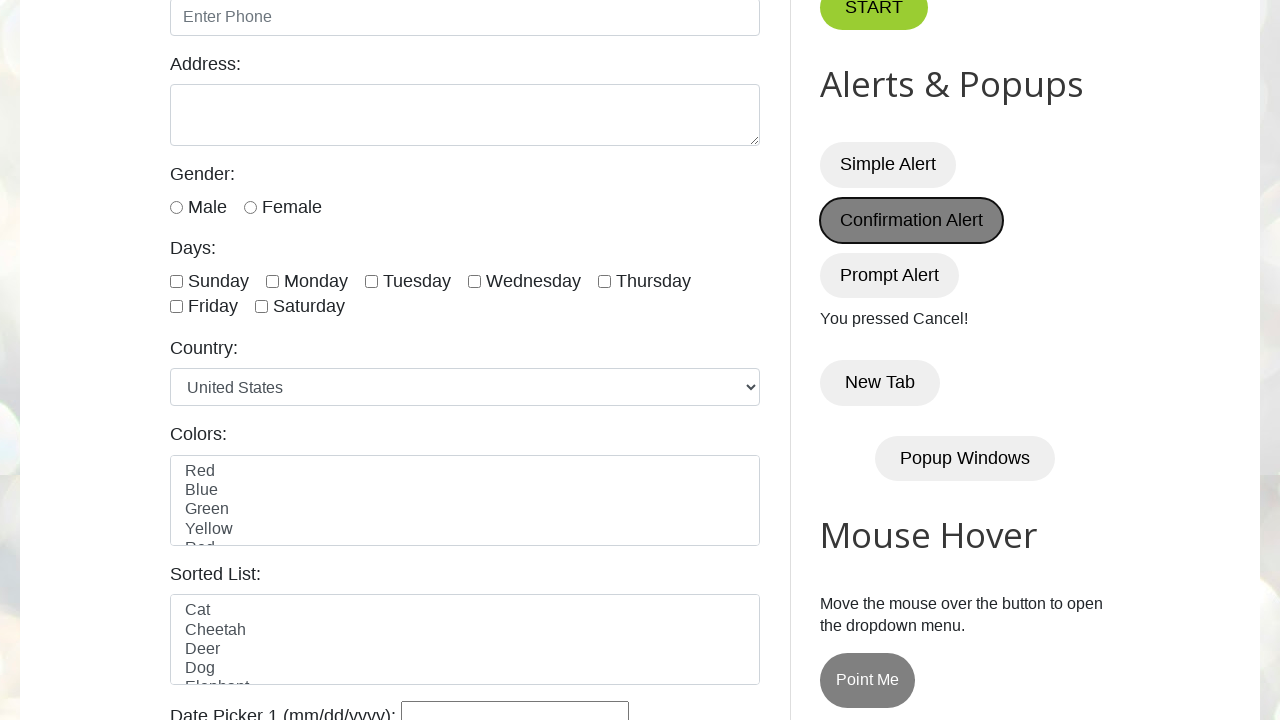